Fills out a web form with various input types (text, dropdown, checkbox, date) and submits it, then verifies successful submission

Starting URL: https://www.selenium.dev/selenium/web/web-form.html

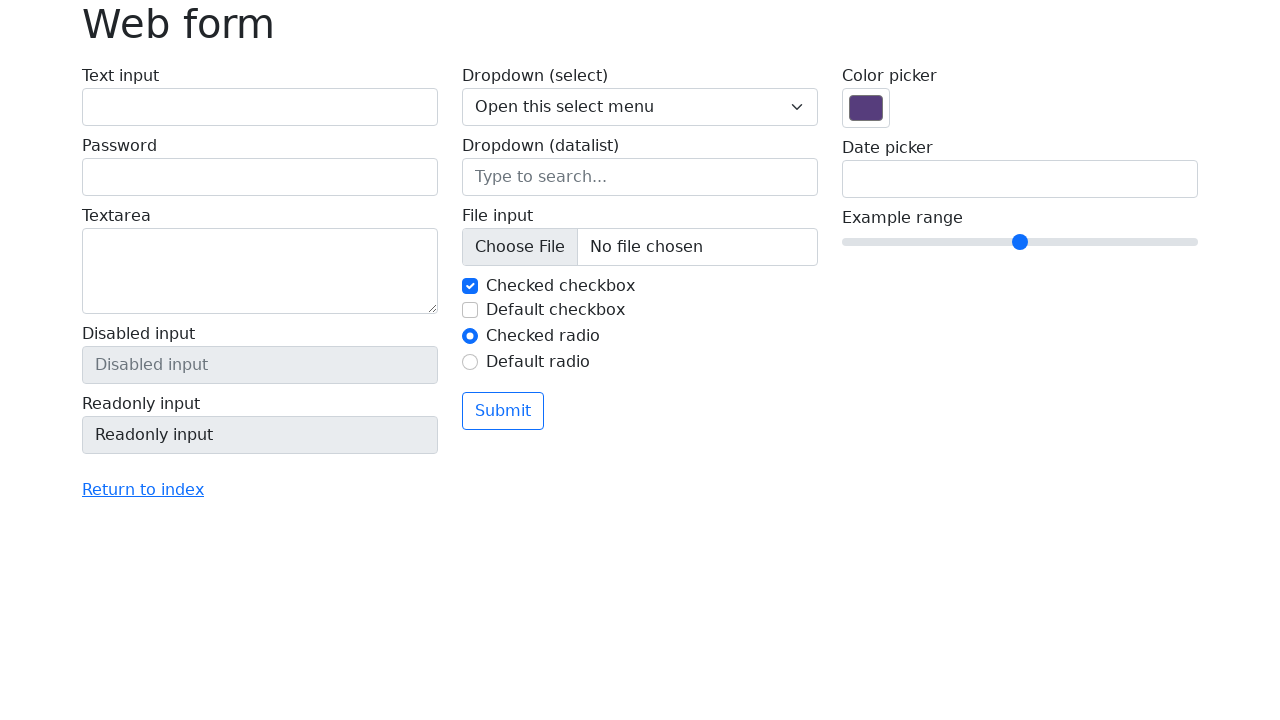

Filled text field with 'Comprehensive UI Test' on input[name='my-text']
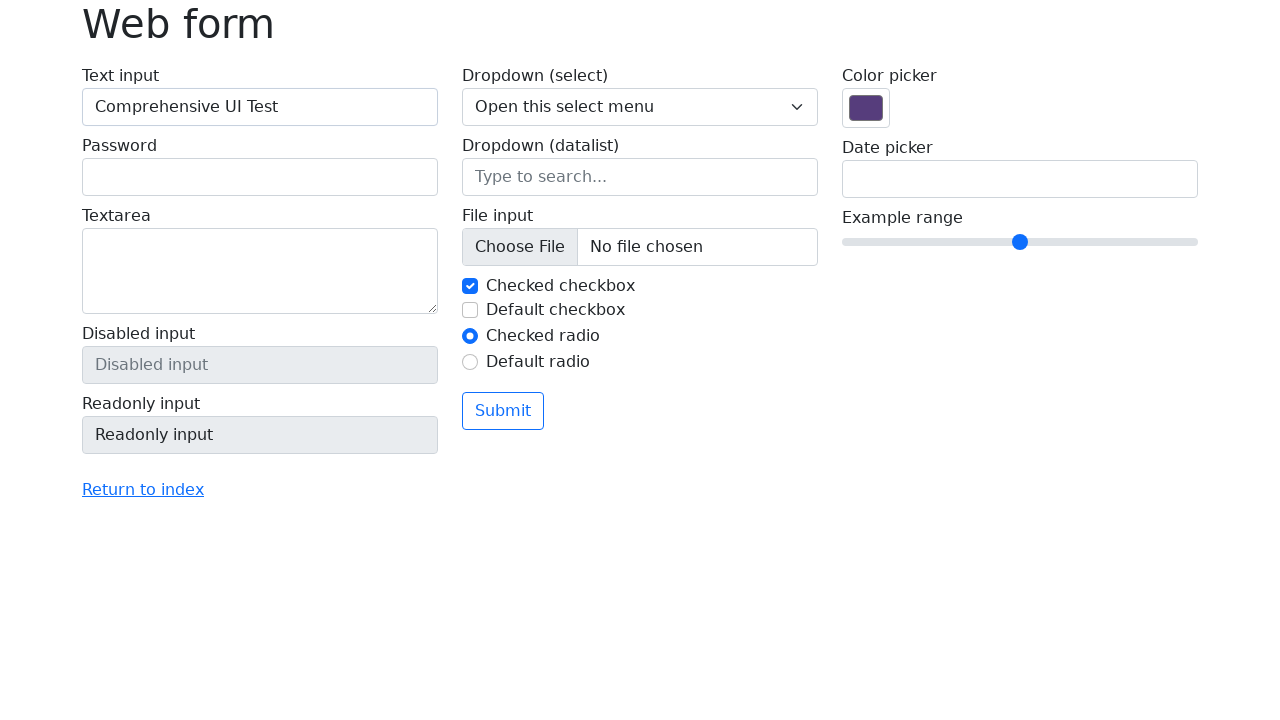

Selected option '2' from dropdown on select[name='my-select']
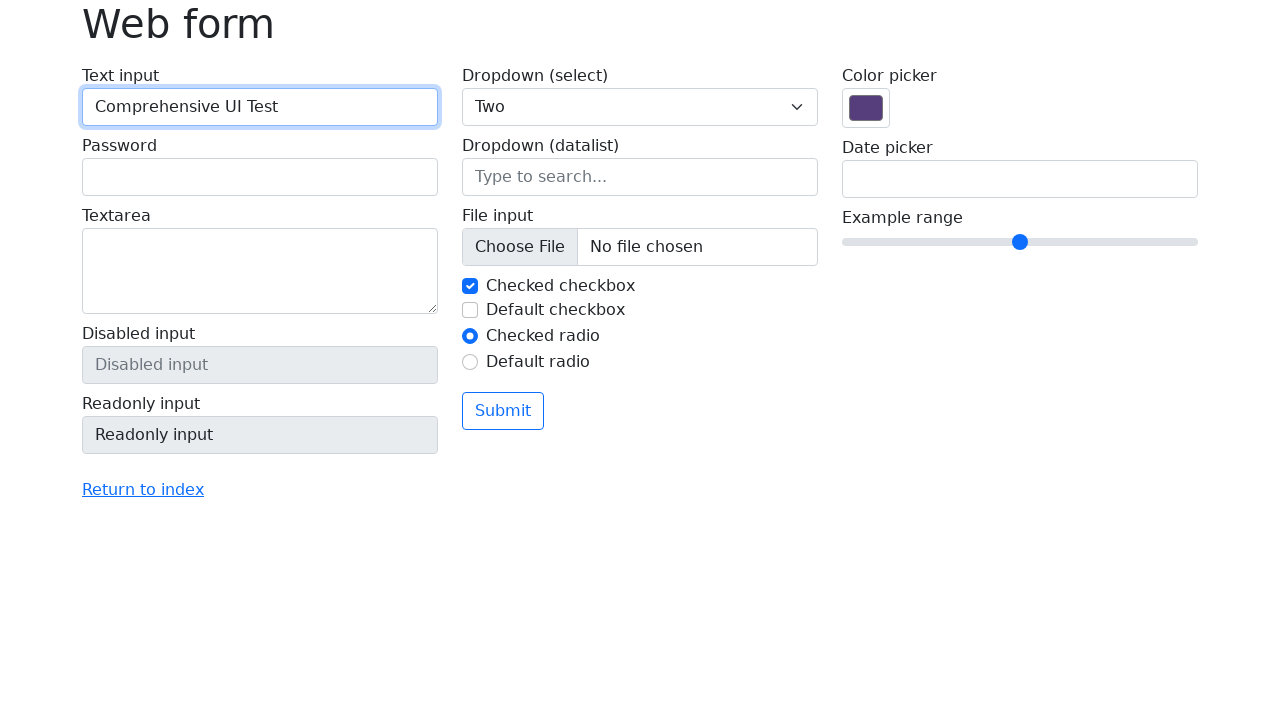

Checked checkbox 'my-check-1' at (470, 286) on #my-check-1
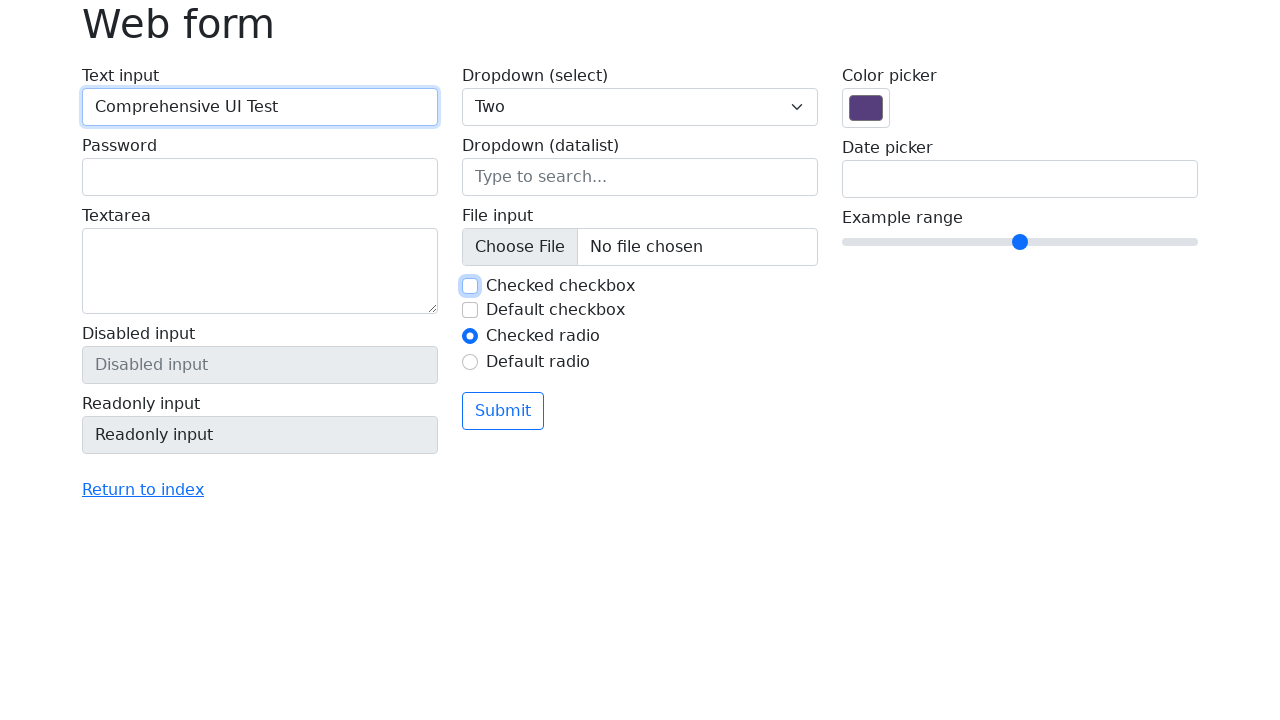

Filled date field with '2024-05-30' on input[name='my-date']
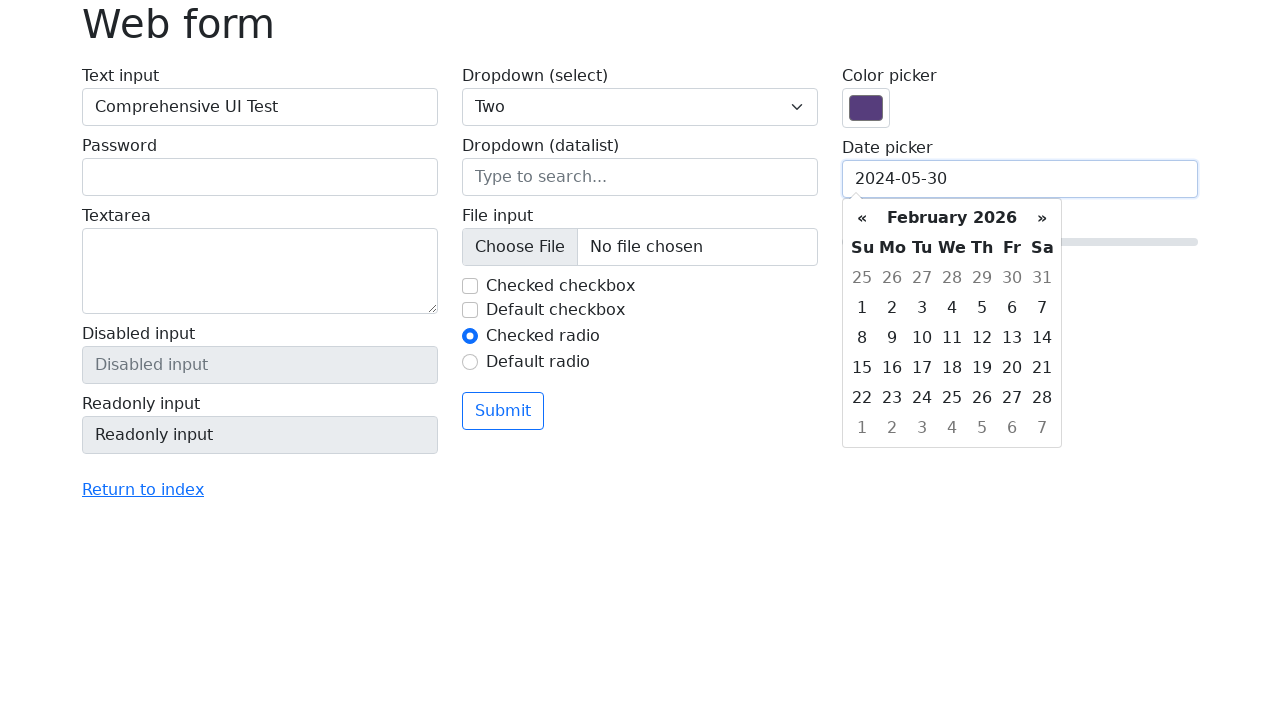

Clicked submit button to submit form at (503, 411) on button[type='submit']
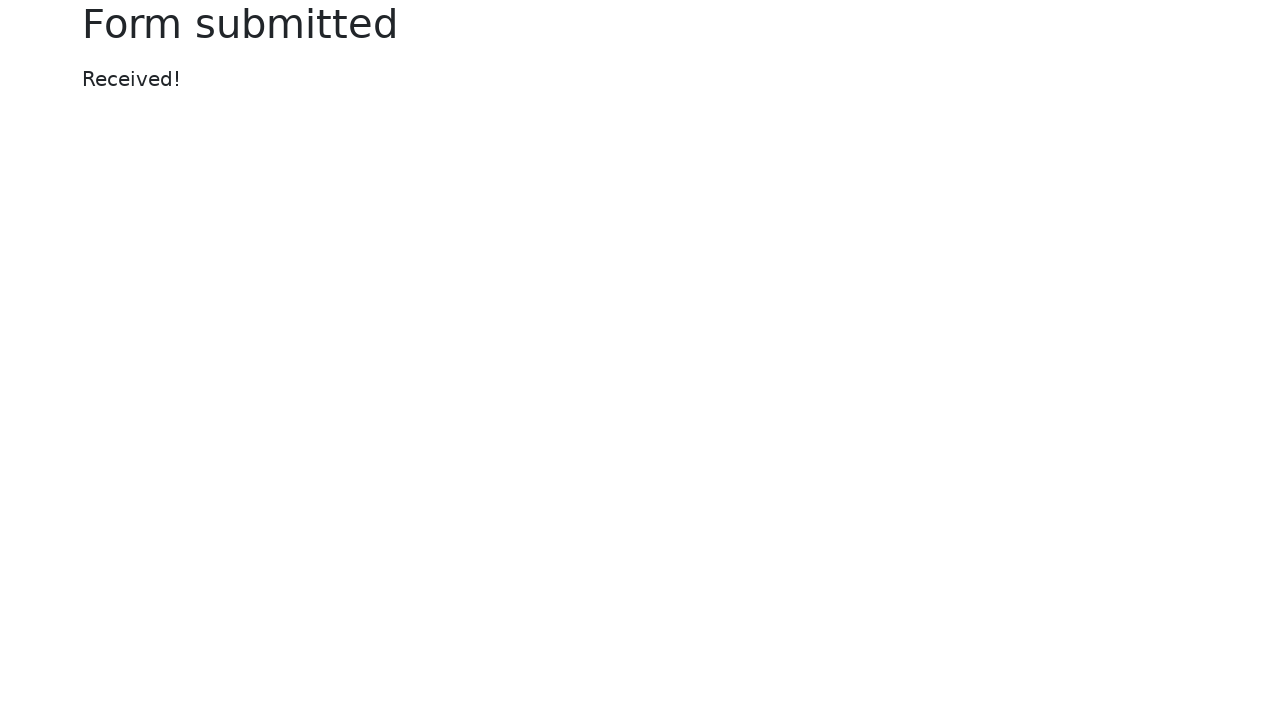

Form submission confirmation message appeared
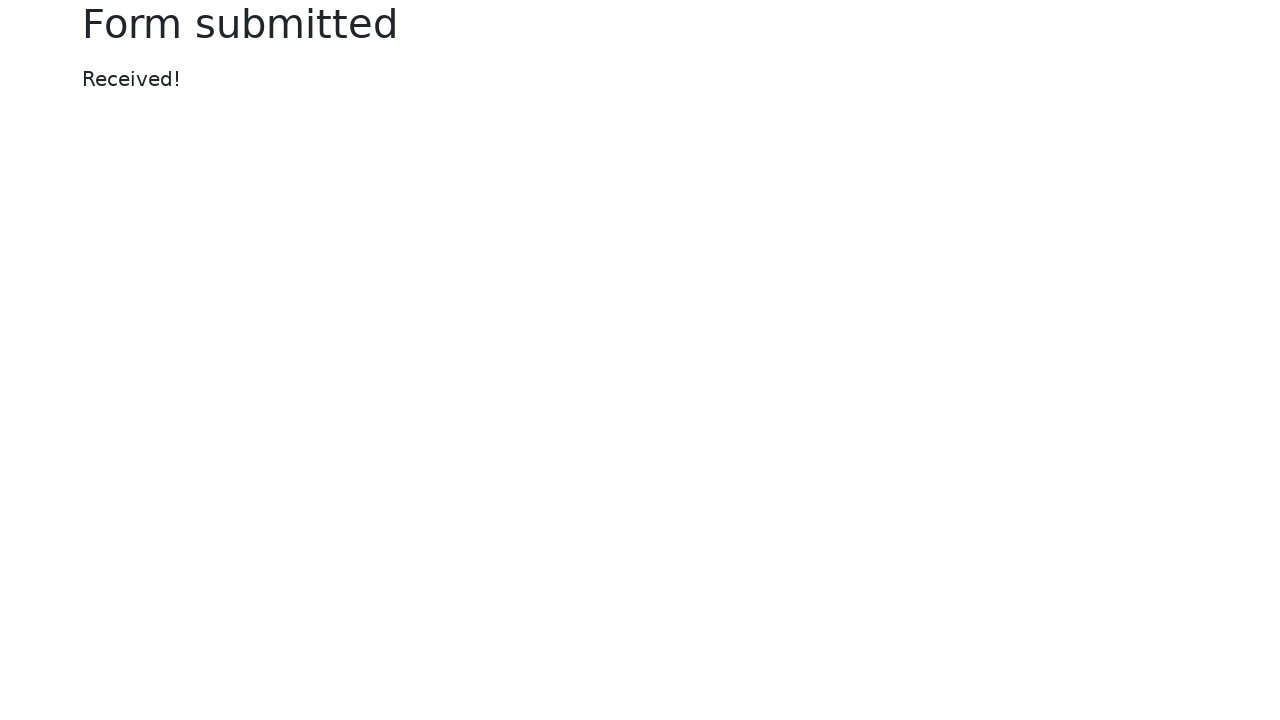

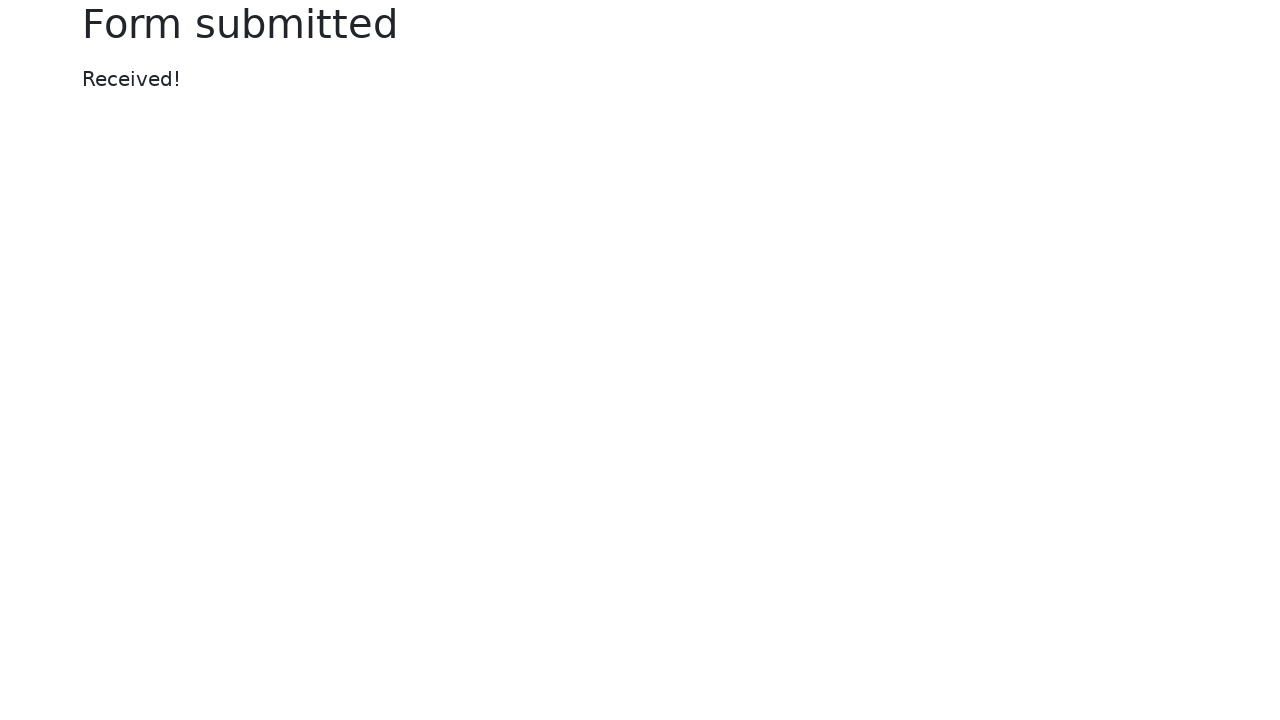